Tests the passenger selection dropdown by opening it, incrementing the adult passenger count 4 times, and closing the dropdown panel.

Starting URL: https://rahulshettyacademy.com/dropdownsPractise/

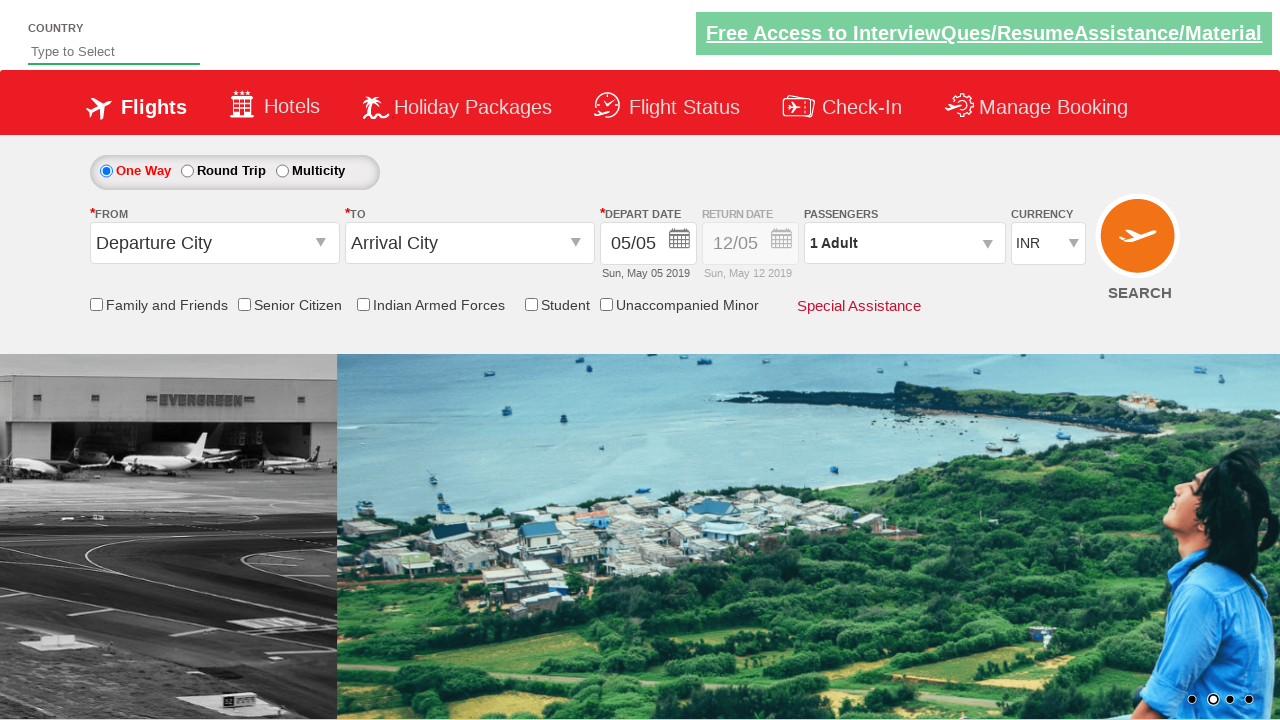

Clicked passenger info dropdown to open it at (904, 243) on #divpaxinfo
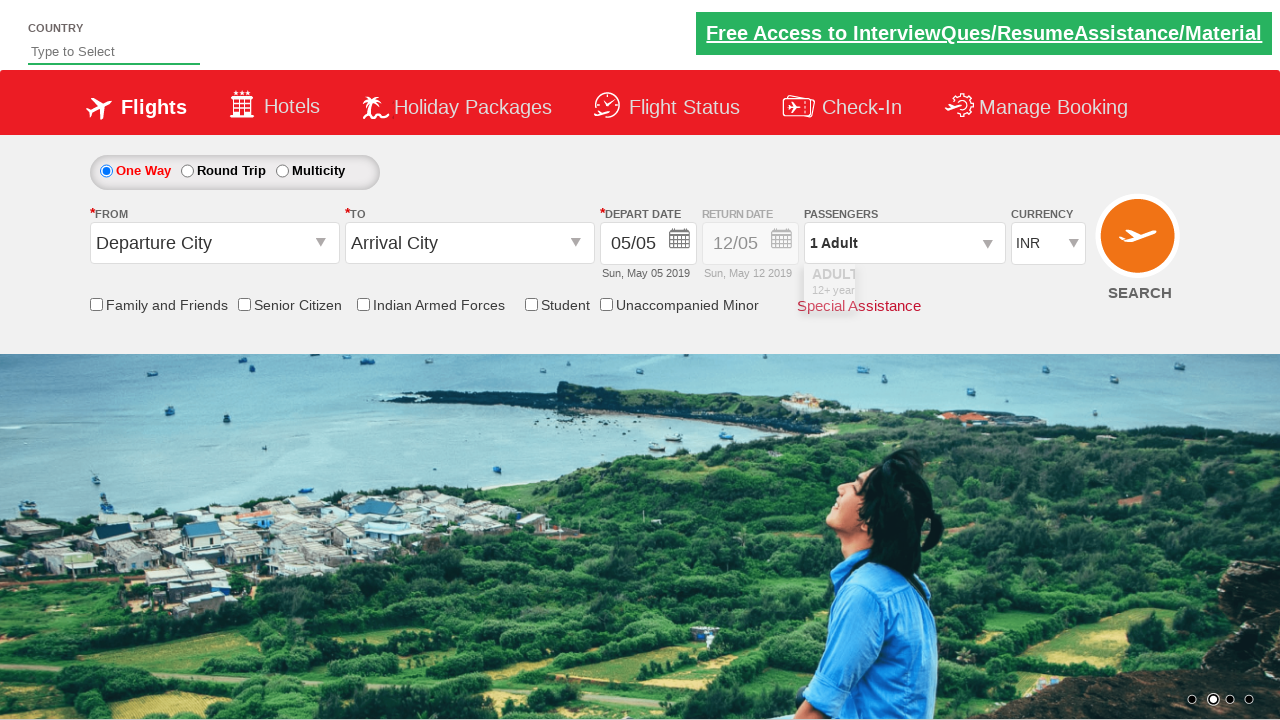

Waited 500ms for dropdown to become visible
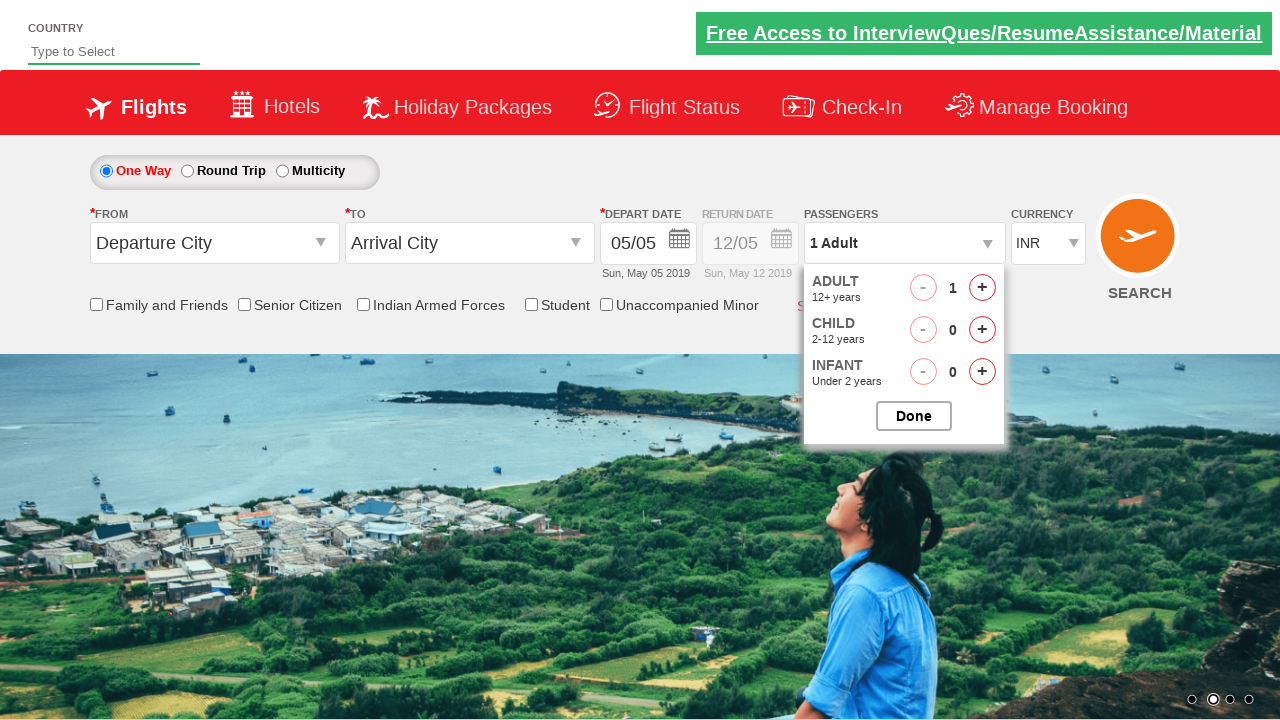

Clicked adult increment button (iteration 1 of 4) at (982, 288) on #hrefIncAdt
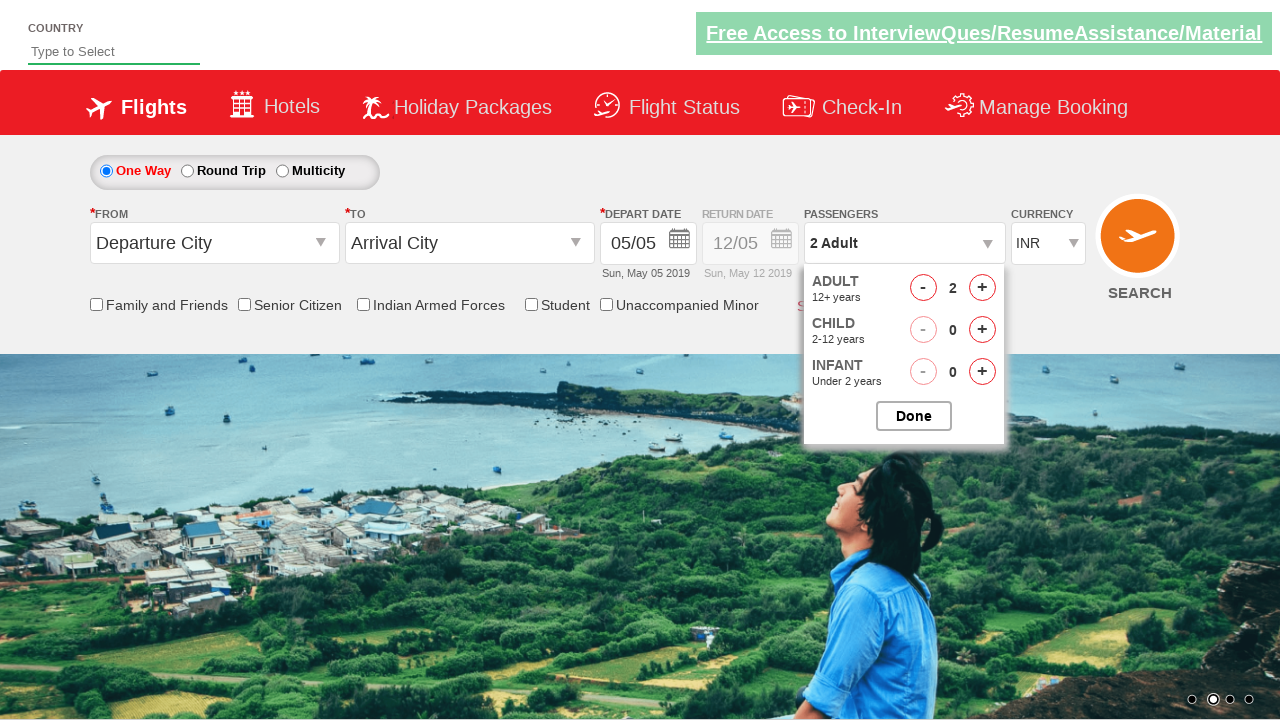

Clicked adult increment button (iteration 2 of 4) at (982, 288) on #hrefIncAdt
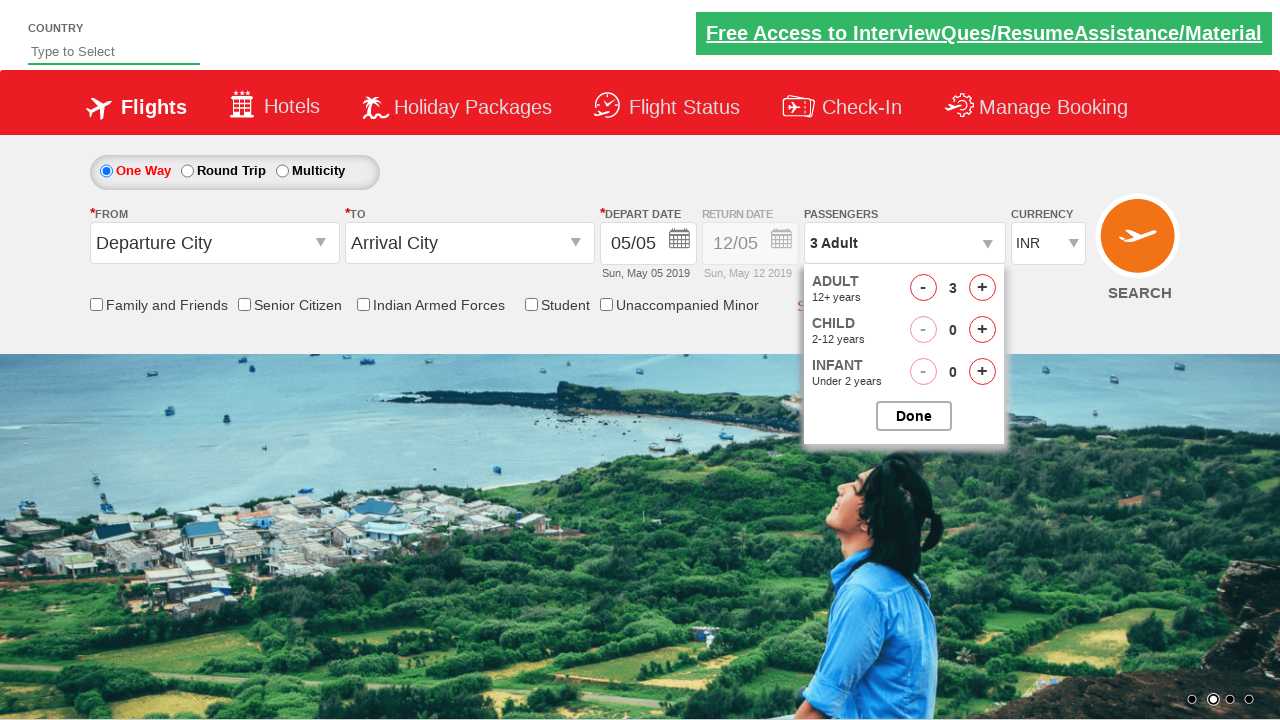

Clicked adult increment button (iteration 3 of 4) at (982, 288) on #hrefIncAdt
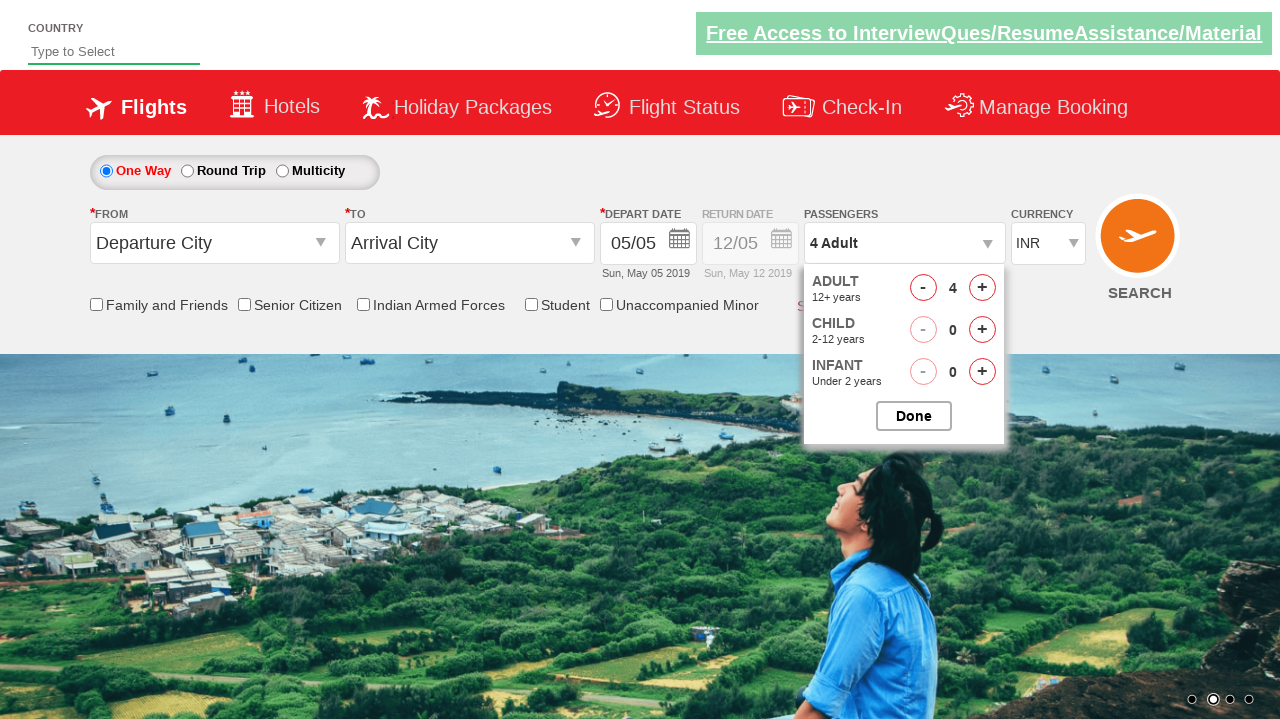

Clicked adult increment button (iteration 4 of 4) at (982, 288) on #hrefIncAdt
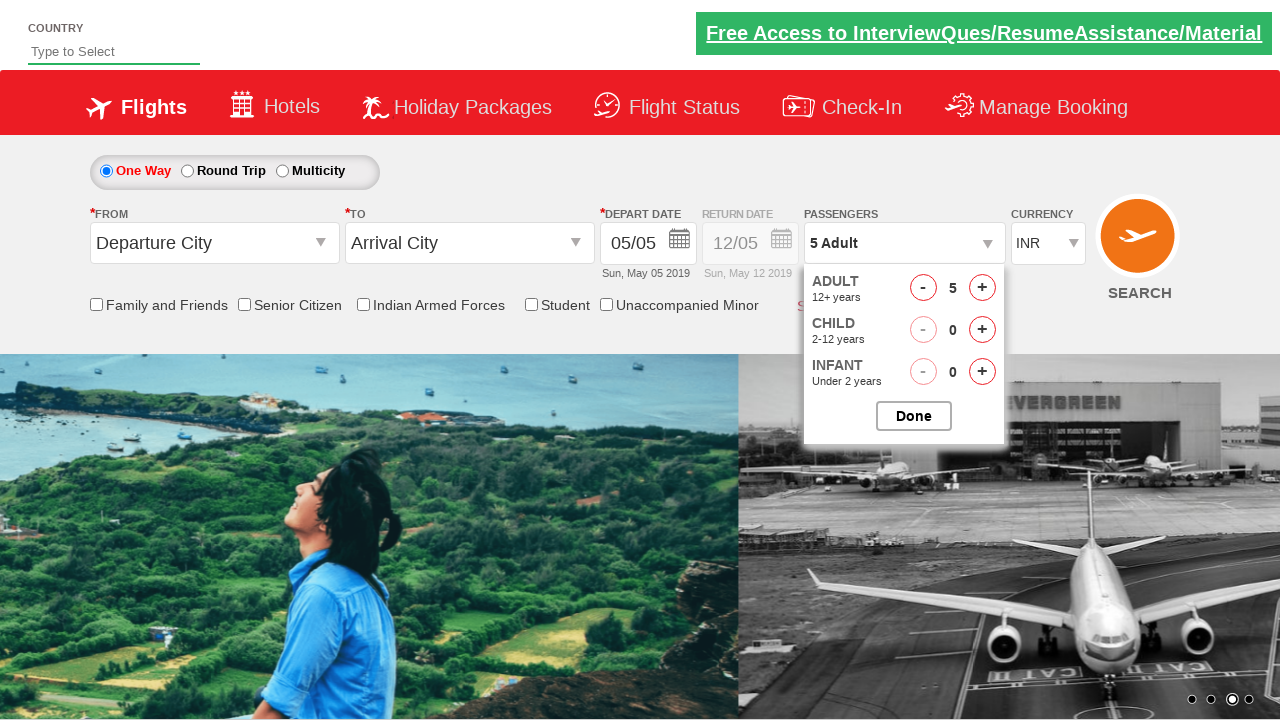

Clicked button to close passenger options dropdown at (914, 416) on #btnclosepaxoption
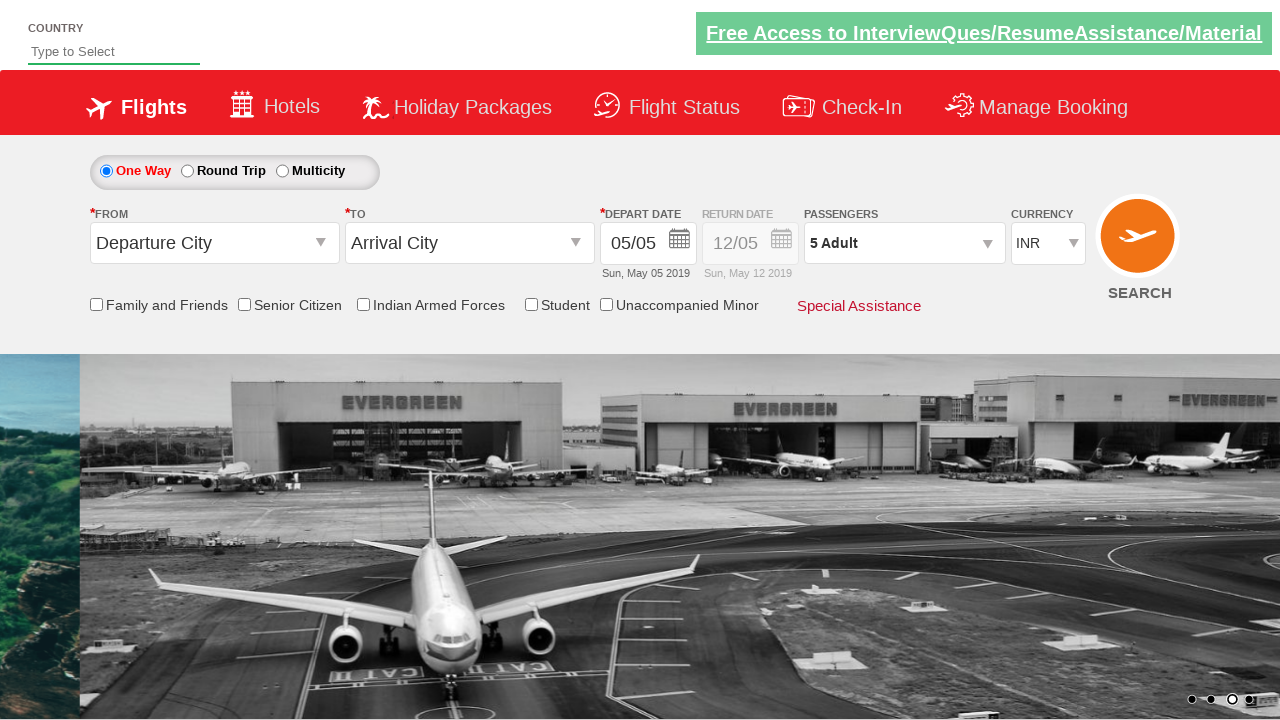

Waited 500ms for dropdown to close and verified final state
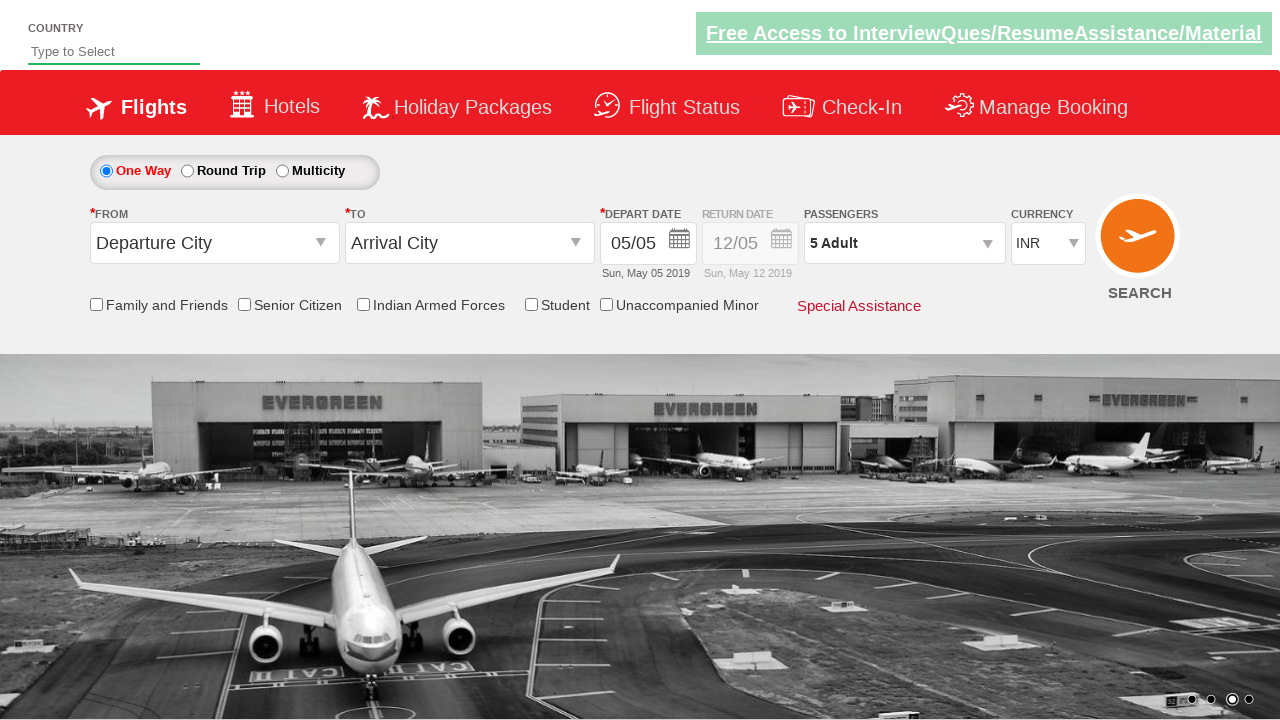

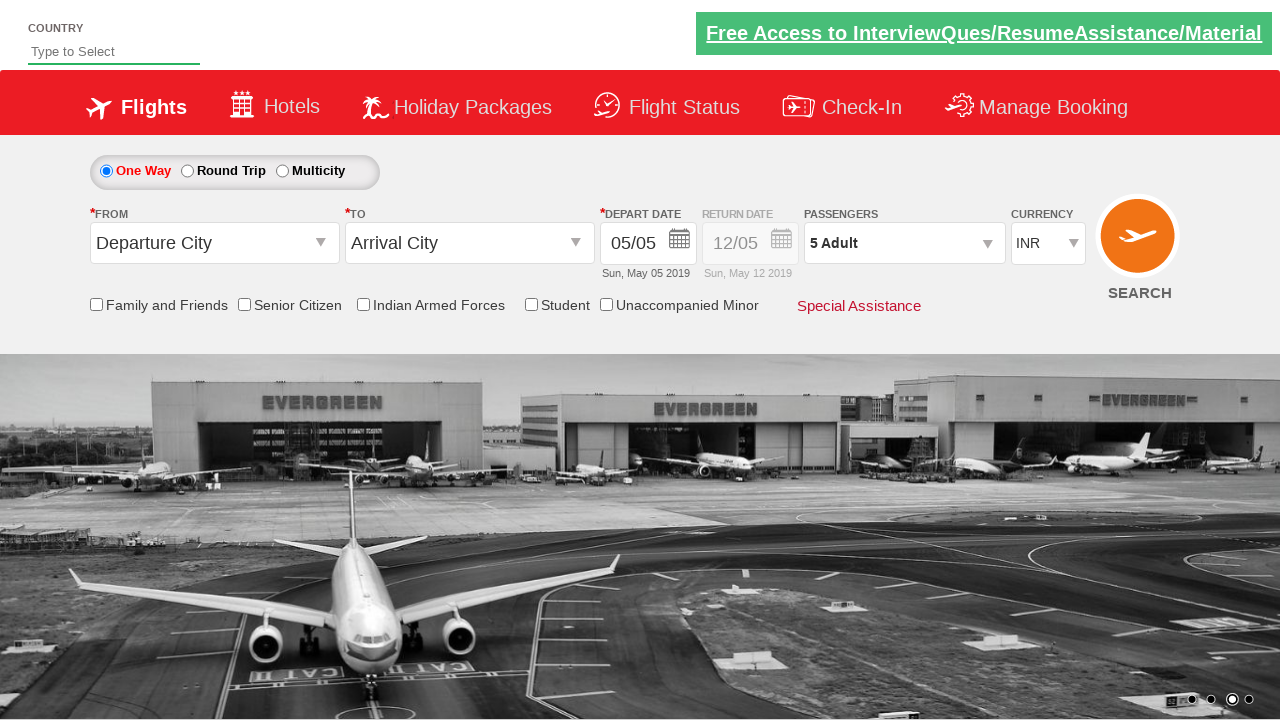